Navigates to Swarthmore College course catalog and clicks on the first department link in the catalog listing

Starting URL: https://catalog.swarthmore.edu/content.php?catoid=7&navoid=194

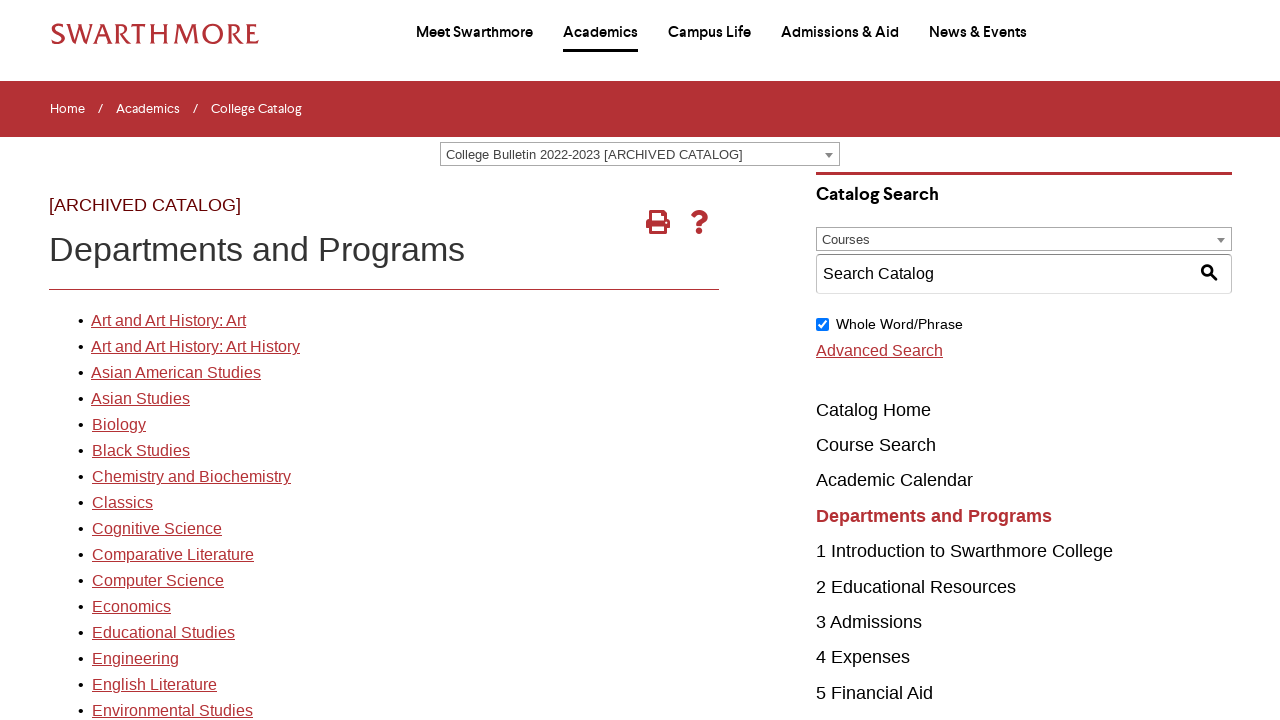

Catalog page loaded and gateway element found
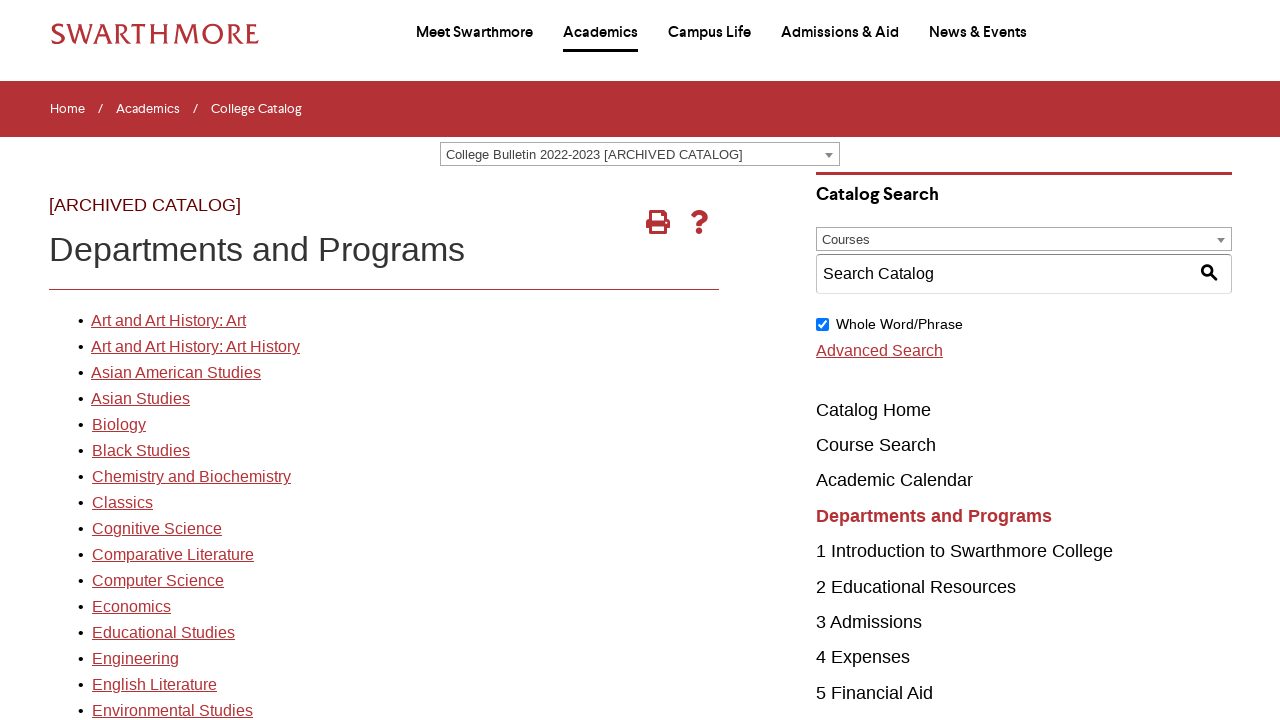

Clicked on the first department link in the catalog listing at (168, 321) on xpath=//*[@id="gateway-page"]/body/table/tbody/tr[3]/td[1]/table/tbody/tr[2]/td[
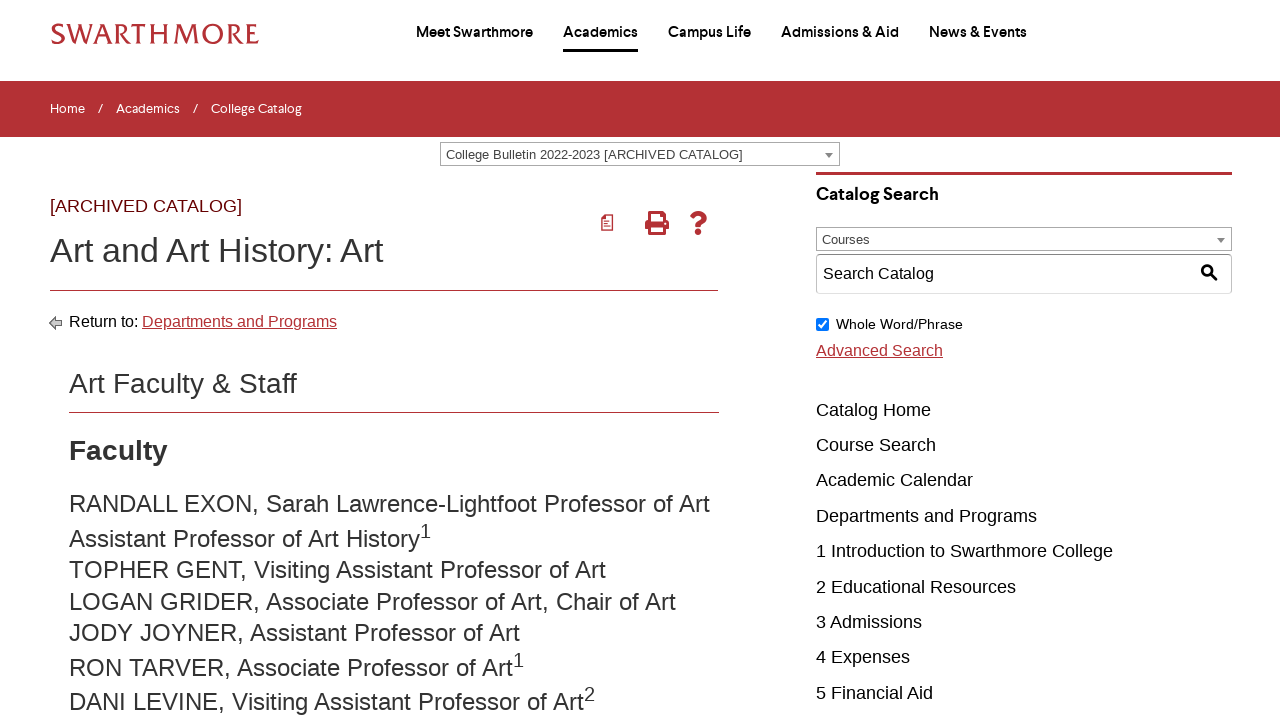

Department page loaded and network idle
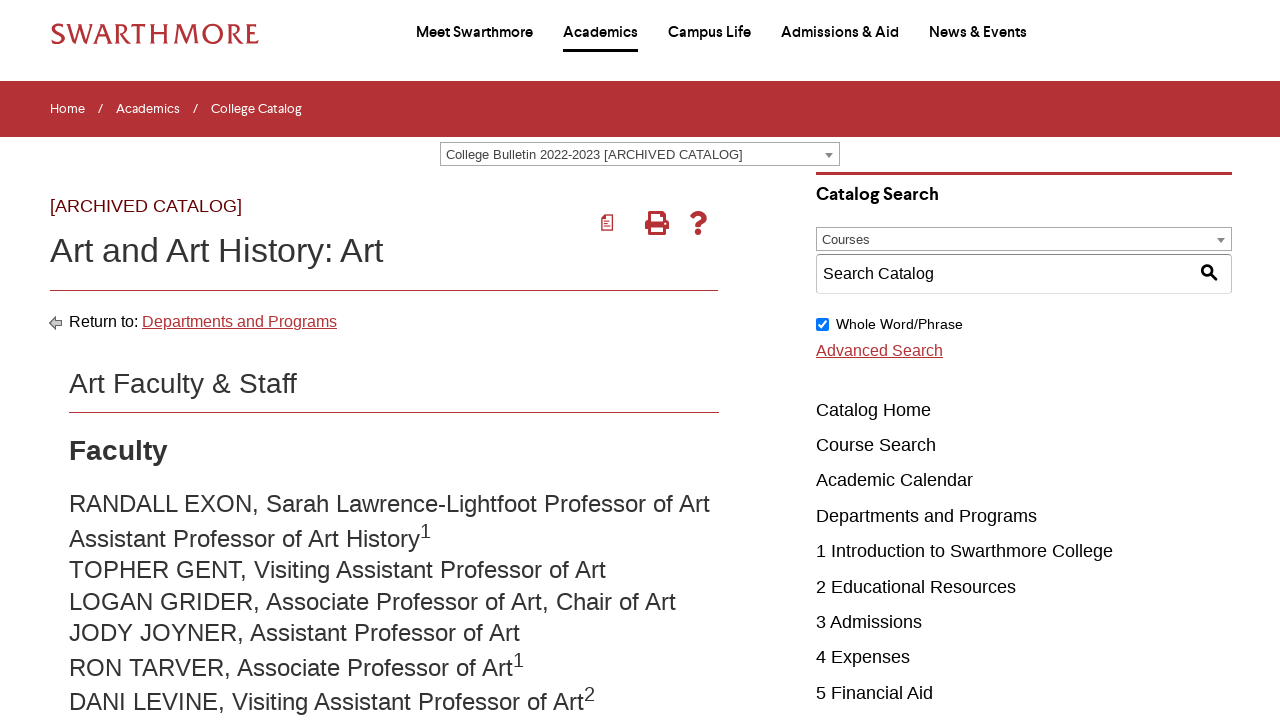

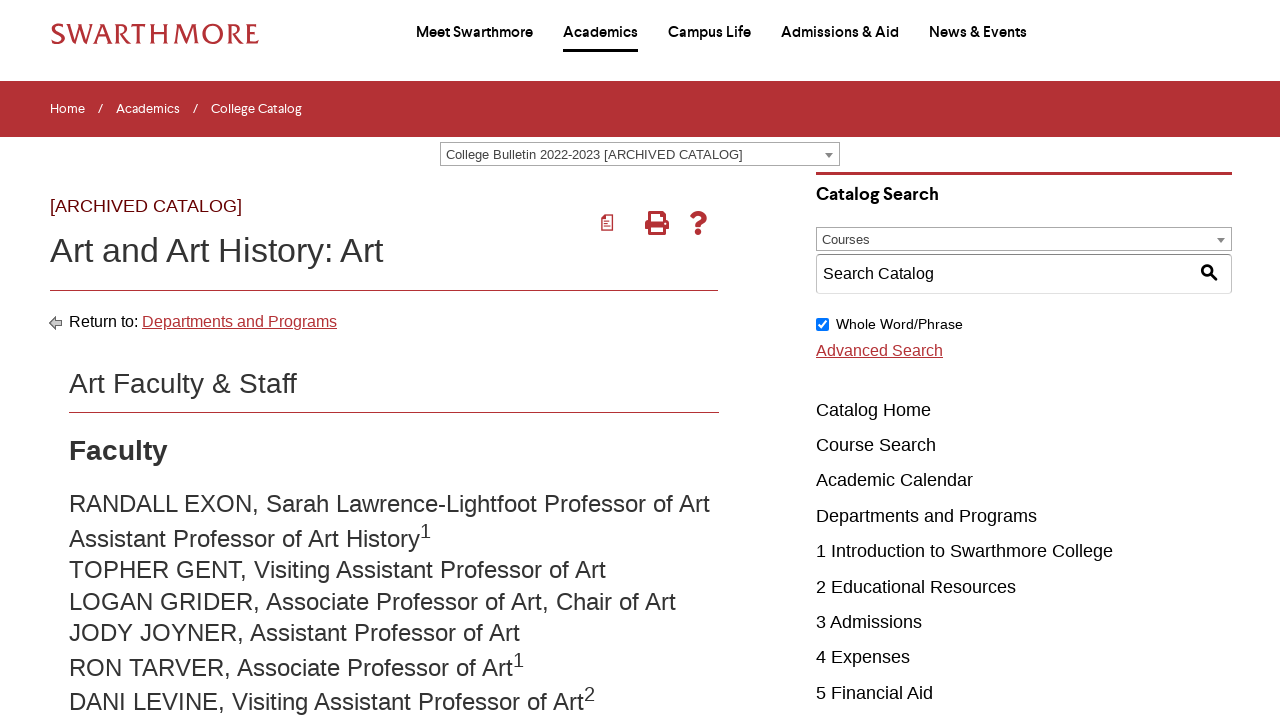